Tests clicking on the Widgets card on DemoQA homepage and verifies navigation to the Widgets page

Starting URL: https://demoqa.com/

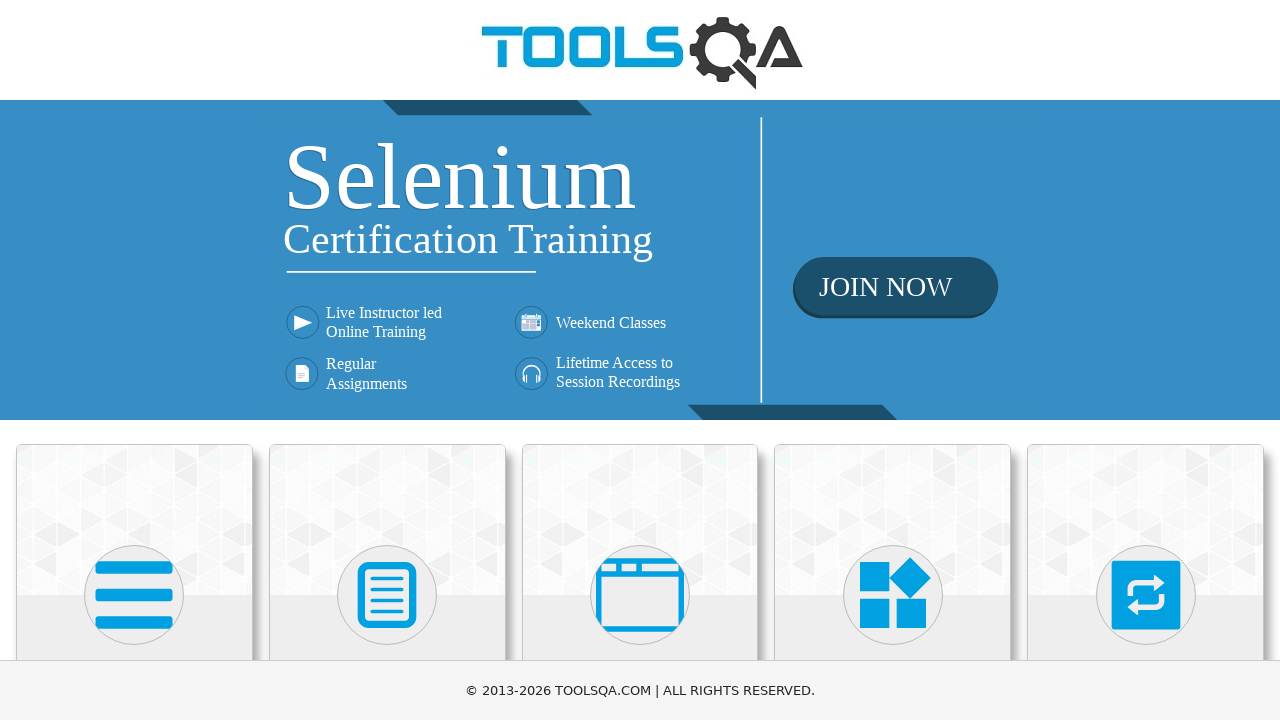

Clicked on Widgets card on DemoQA homepage at (893, 520) on div.card:has-text('Widgets')
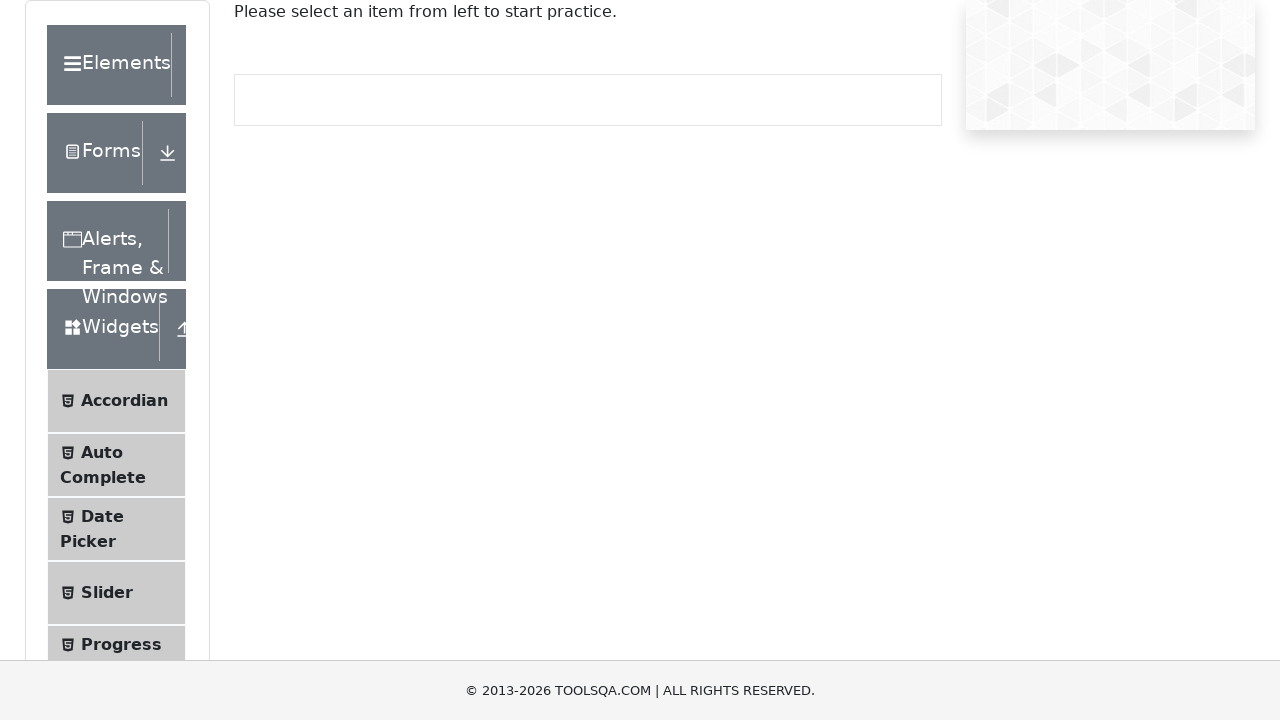

Verified navigation to Widgets page
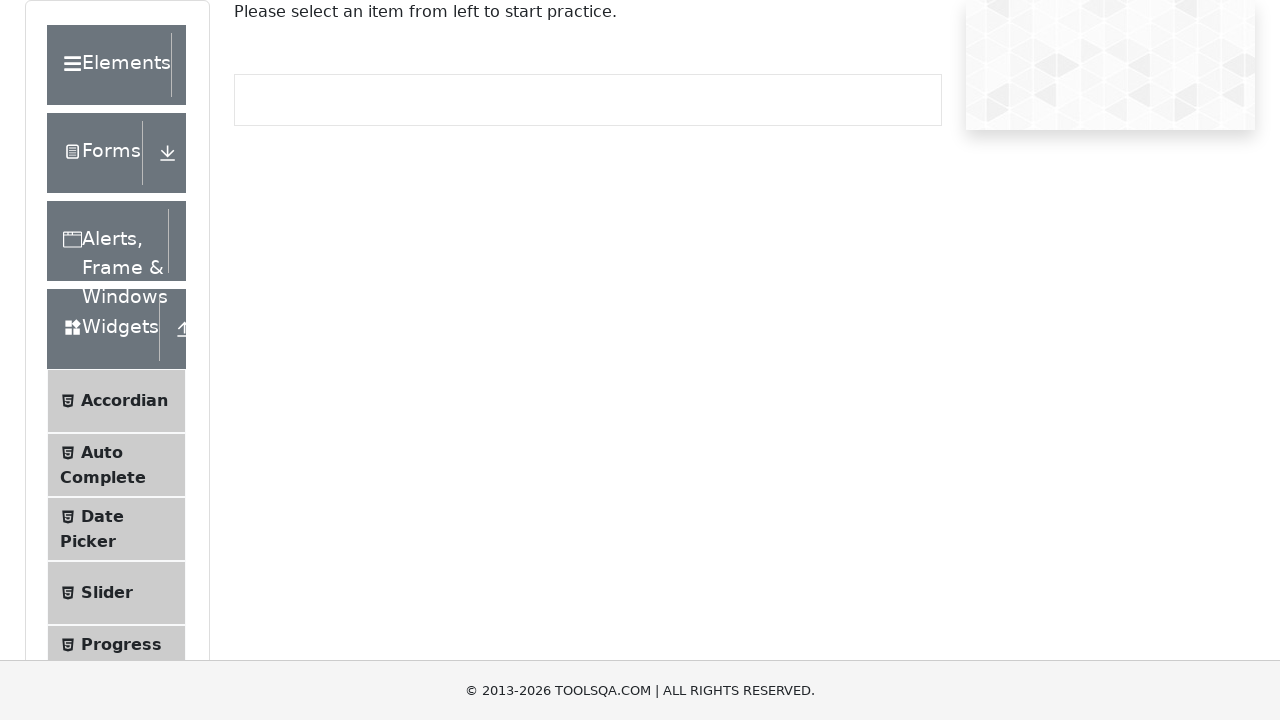

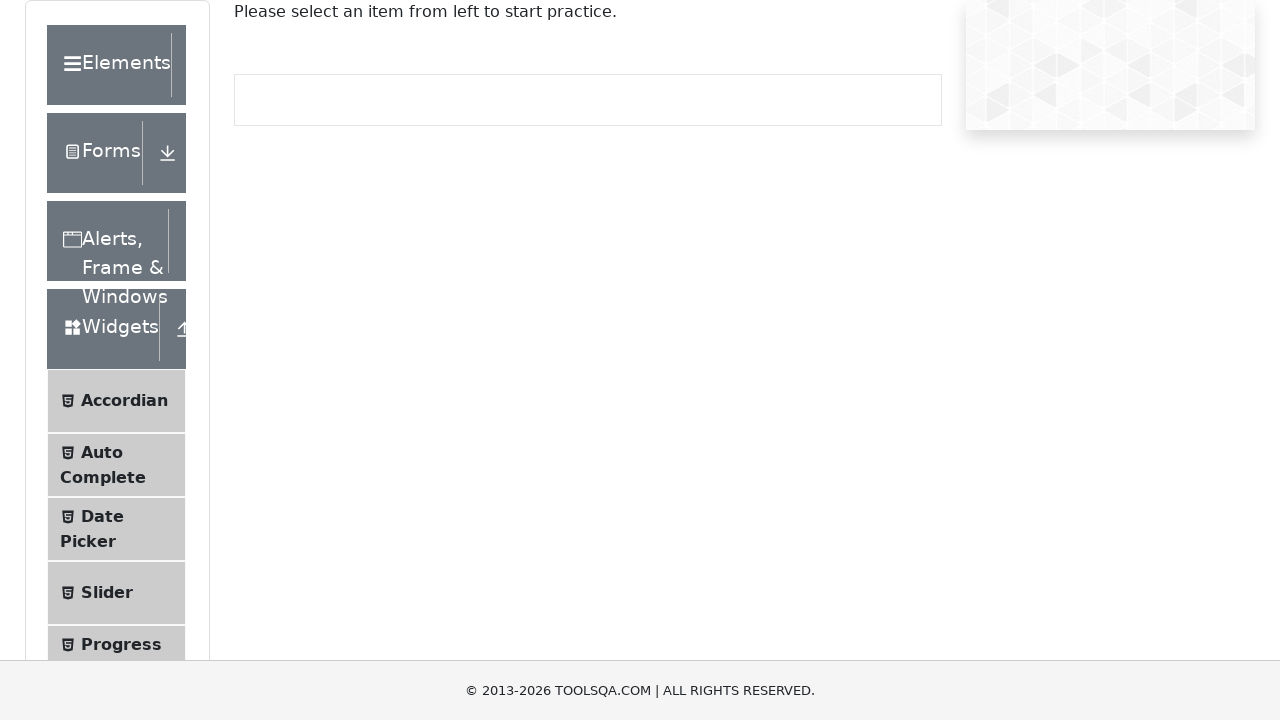